Navigates to the Katalon CURA demo site and clicks the "Make Appointment" button

Starting URL: https://katalon-demo-cura.herokuapp.com/

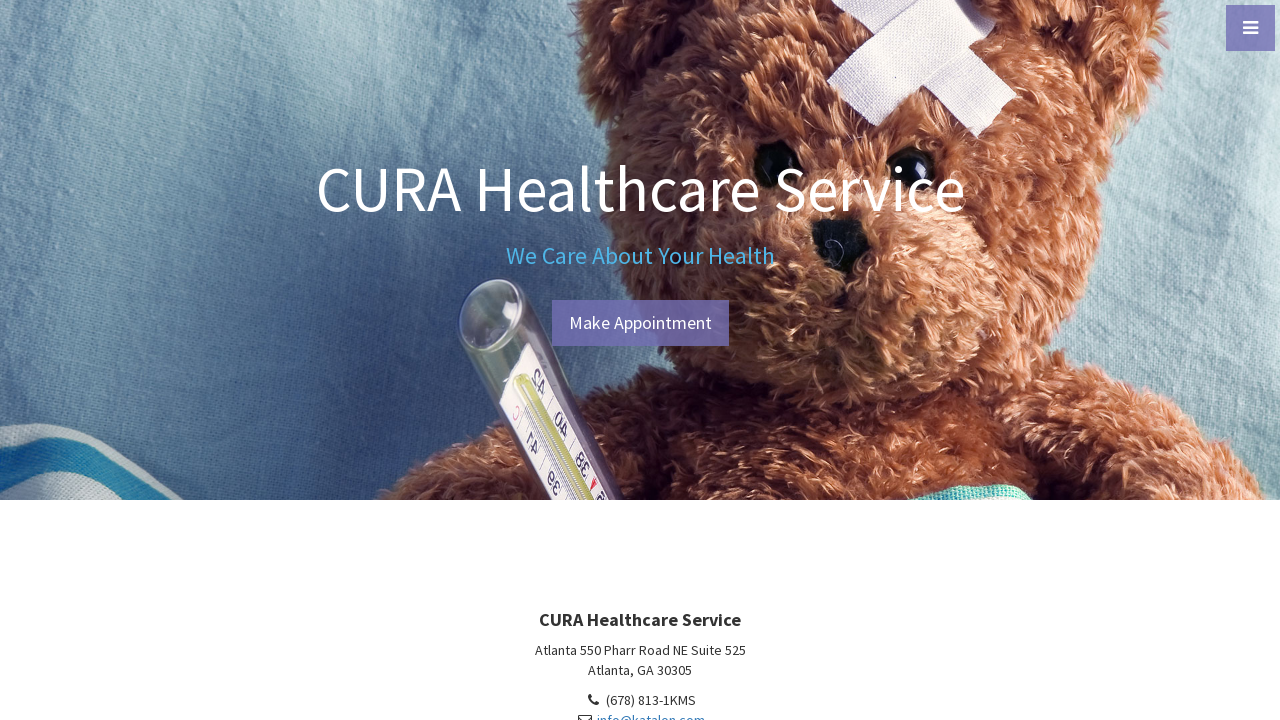

Navigated to Katalon CURA demo site homepage
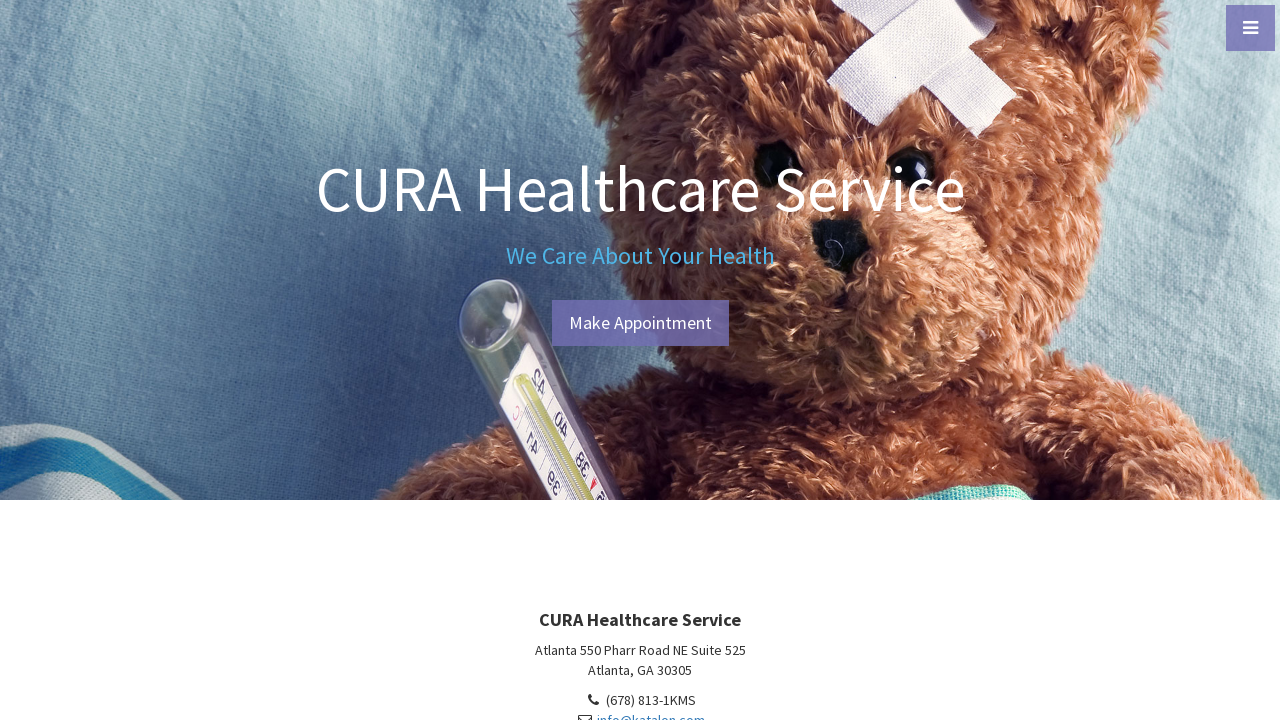

Clicked the 'Make Appointment' button at (640, 323) on a#btn-make-appointment
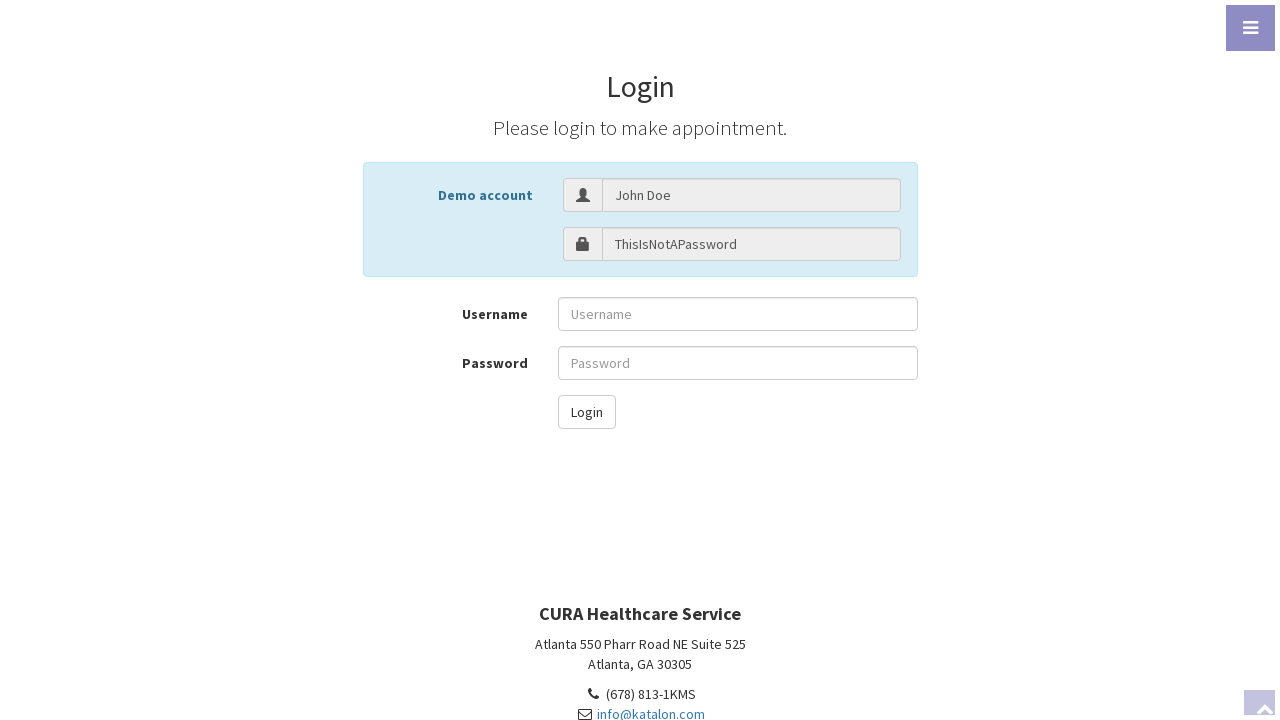

Waited for page to reach networkidle state
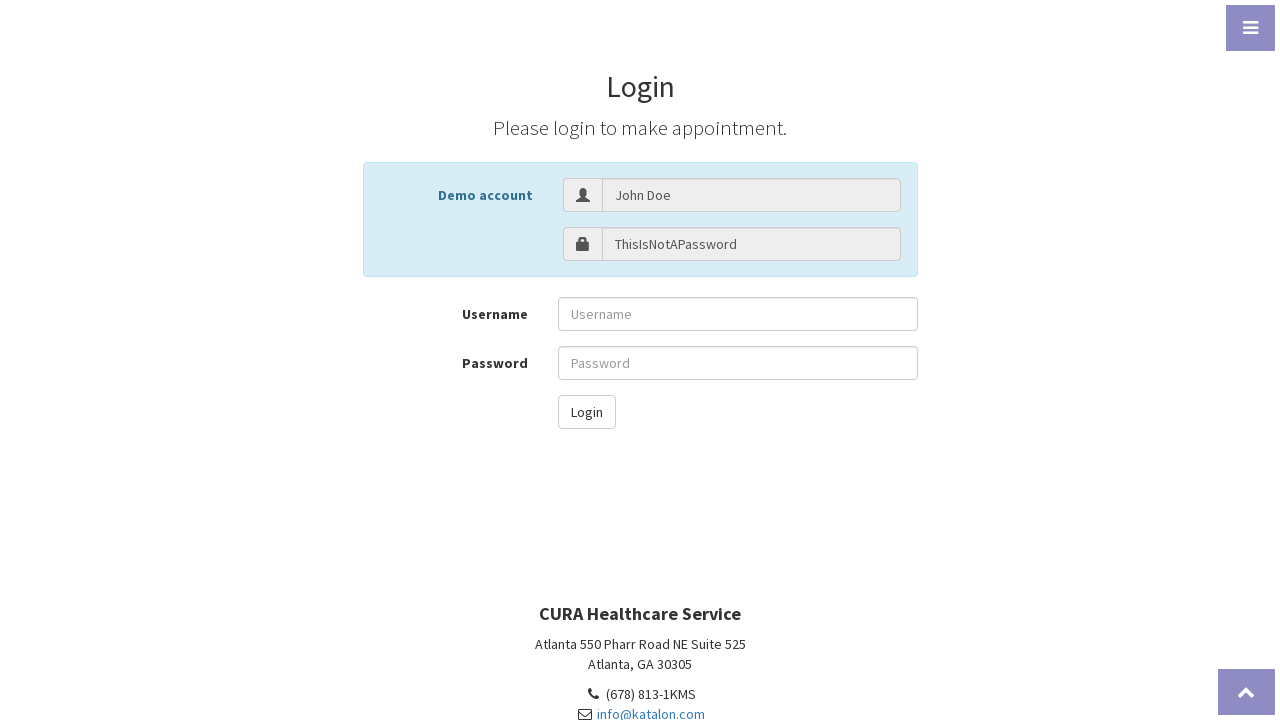

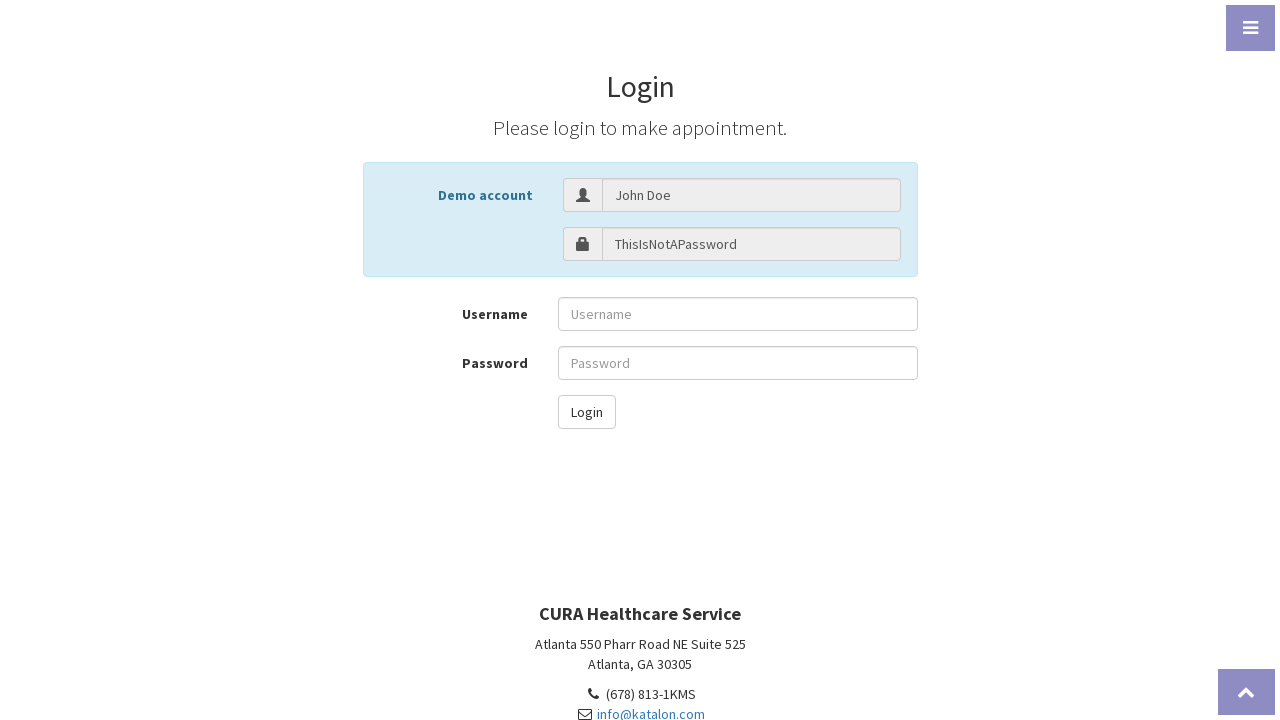